Tests right-click context menu functionality by navigating to the Share submenu and clicking all social media links, verifying each action displays the correct message

Starting URL: https://qaplayground.dev/apps/context-menu/

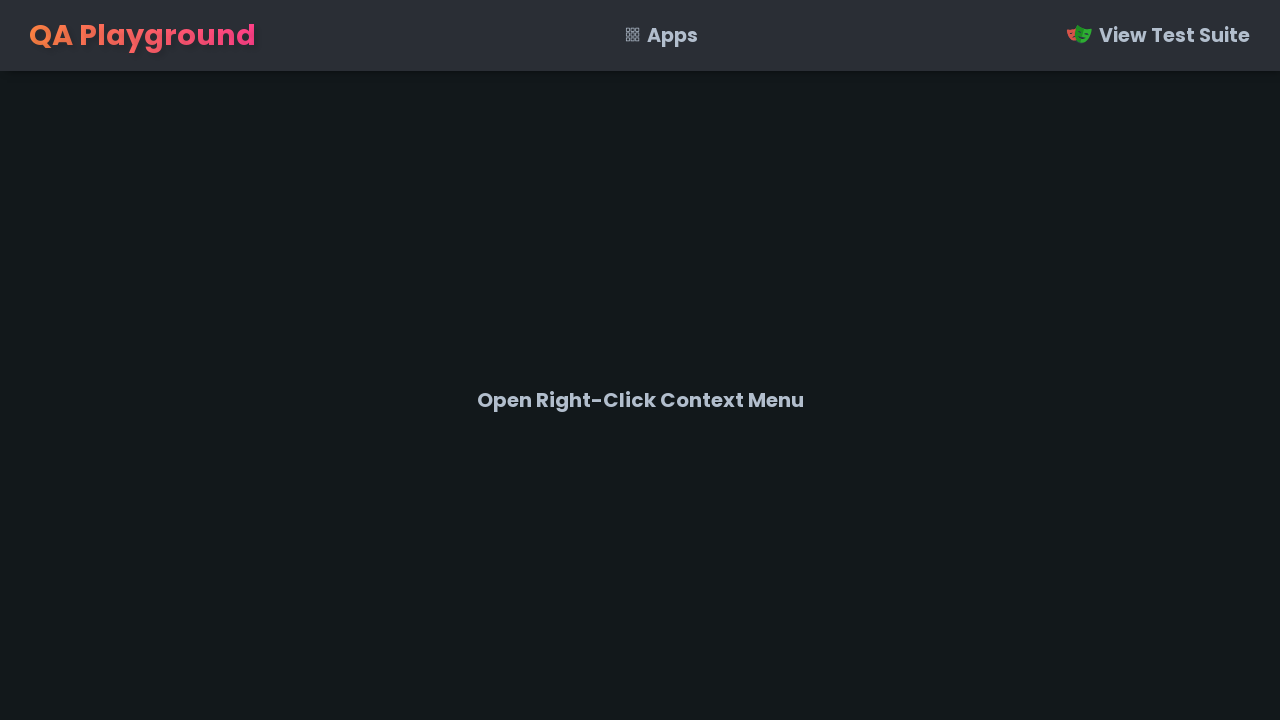

Located the element to right-click on (p#msg)
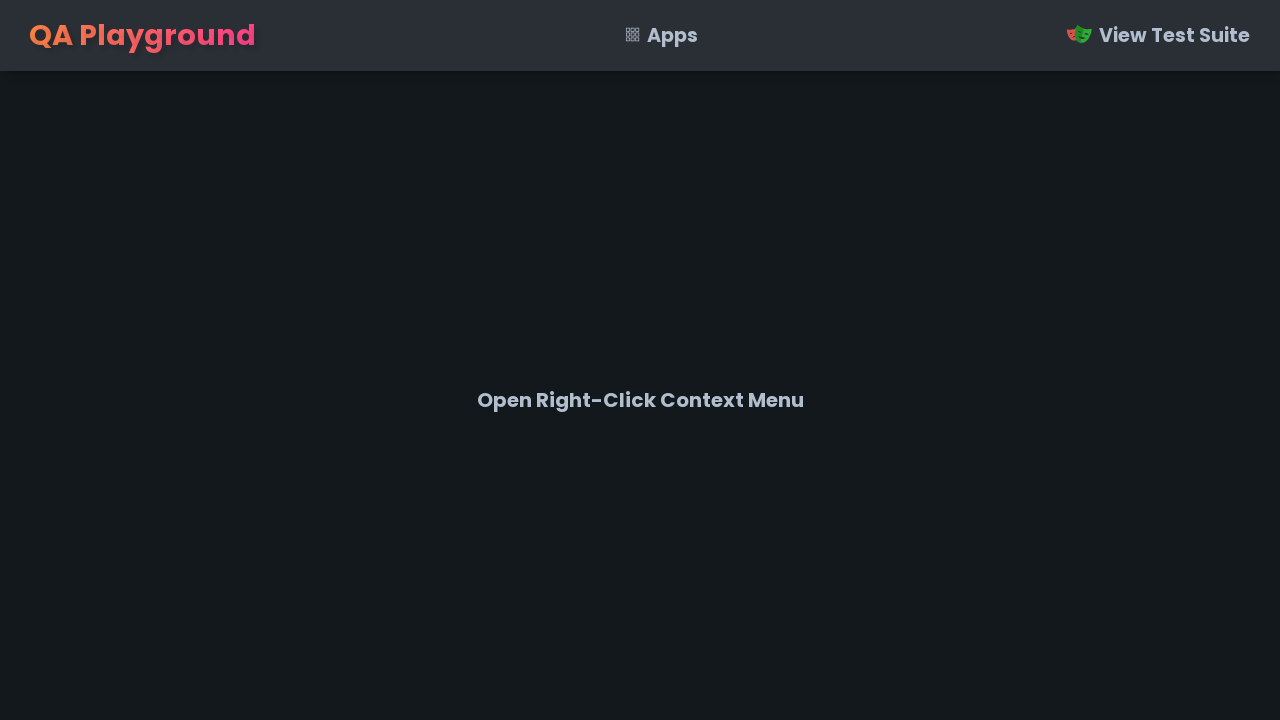

Located all social media links in the share menu
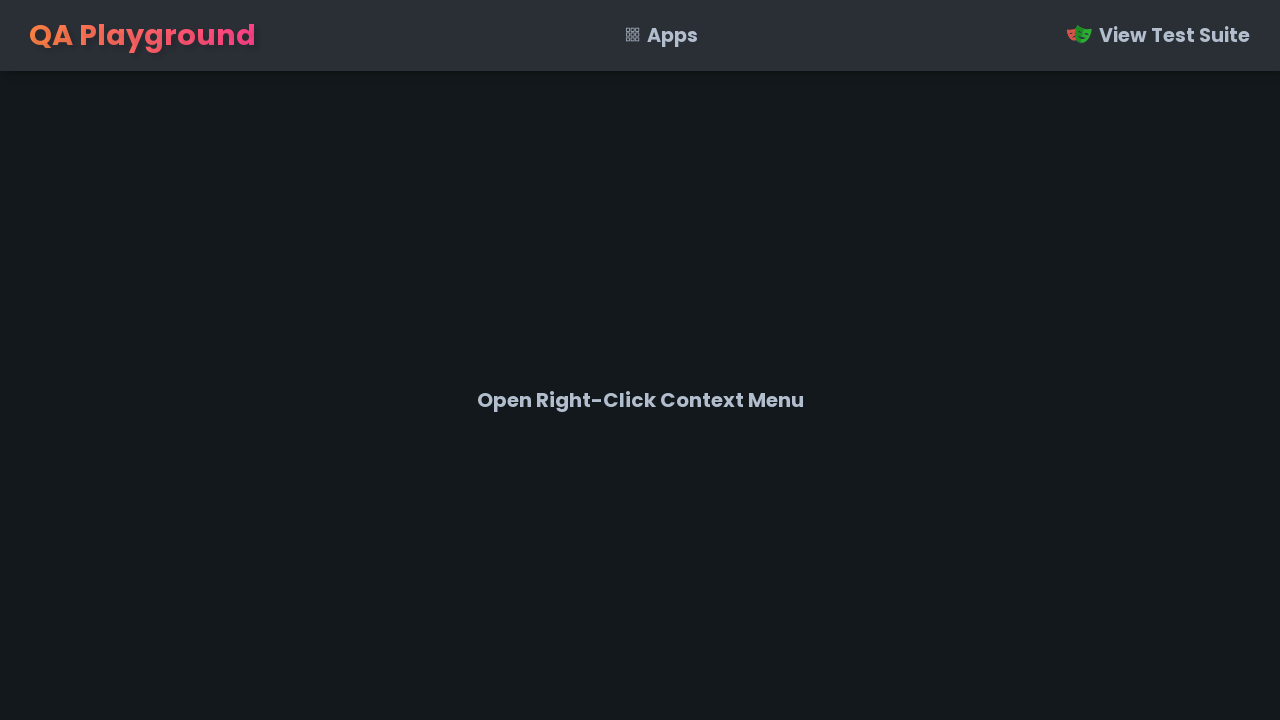

Right-clicked on element to open context menu at (640, 400) on p#msg
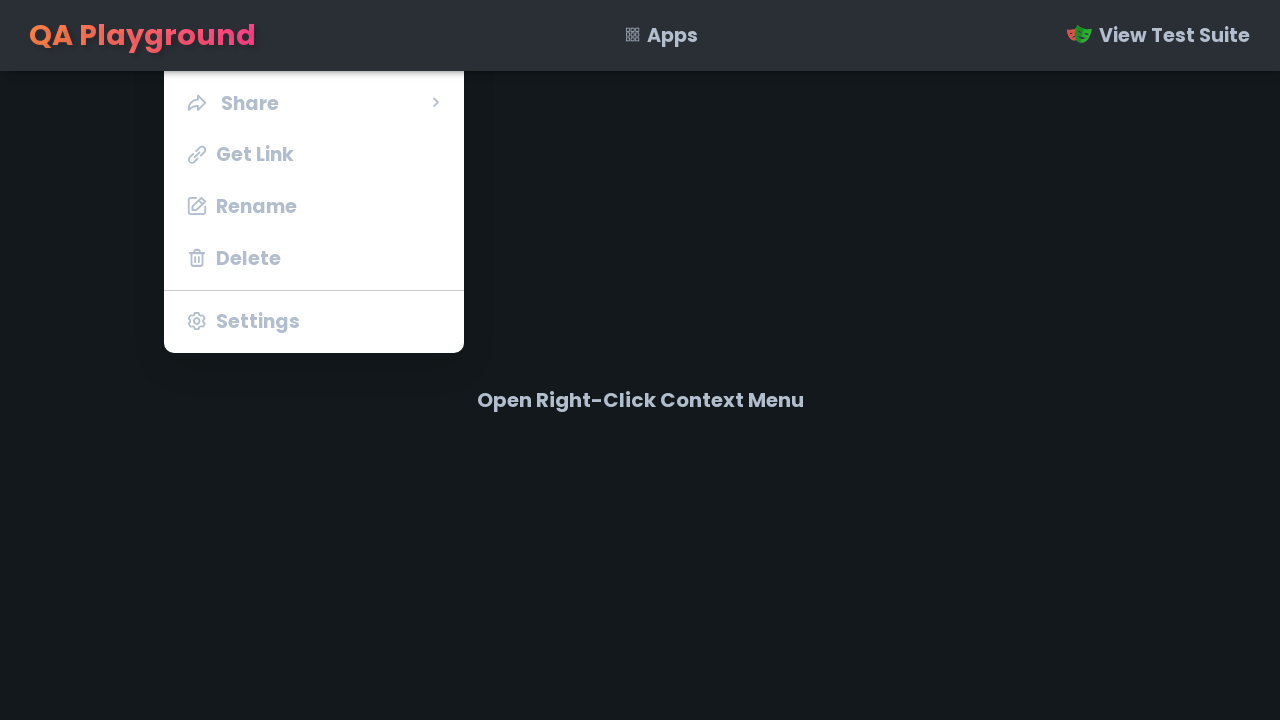

Hovered over Share menu option to reveal submenu at (197, 102) on i.uil.uil-share
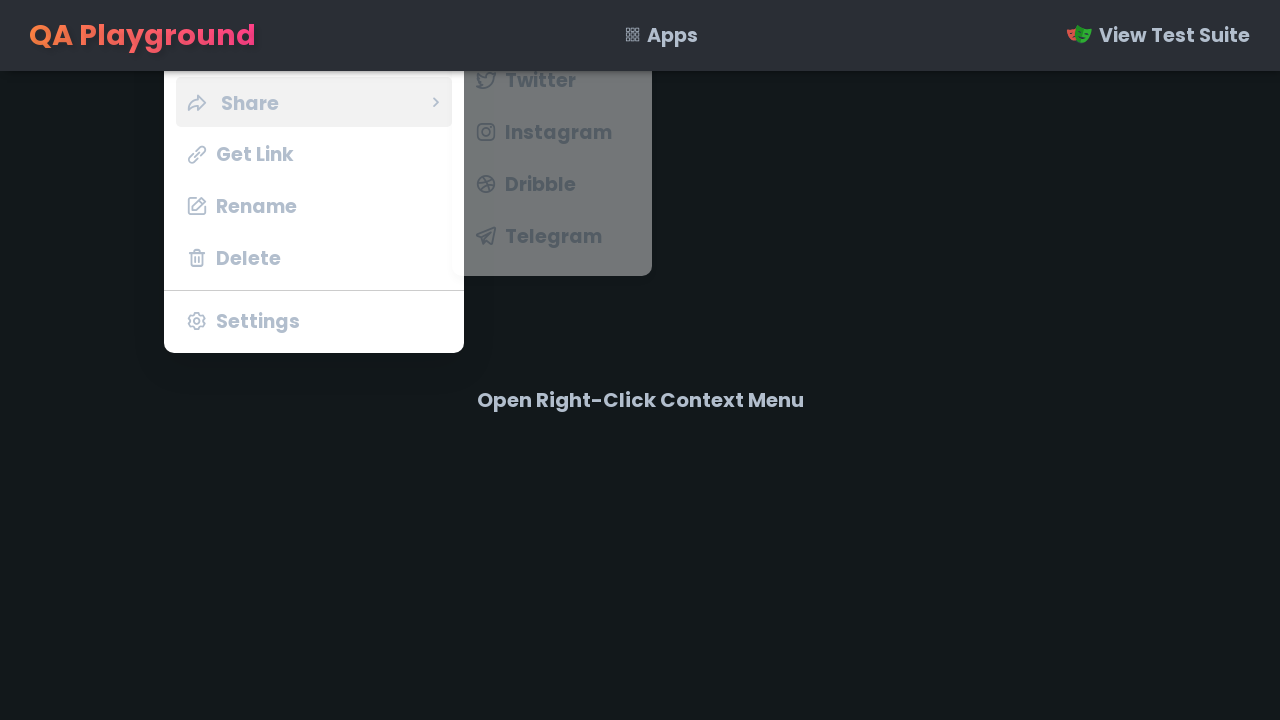

Clicked on a social media link from the Share submenu at (552, 80) on ul.share-menu > li >> nth=0
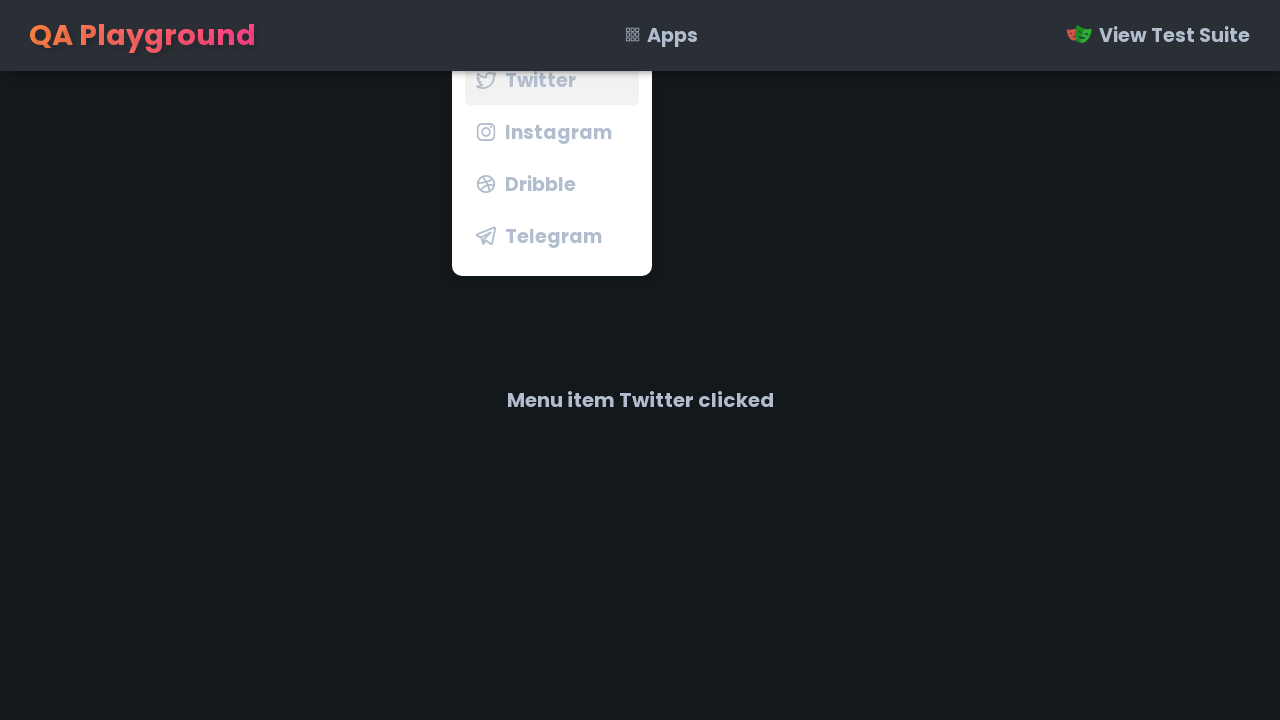

Retrieved result message: Menu item Twitter clicked
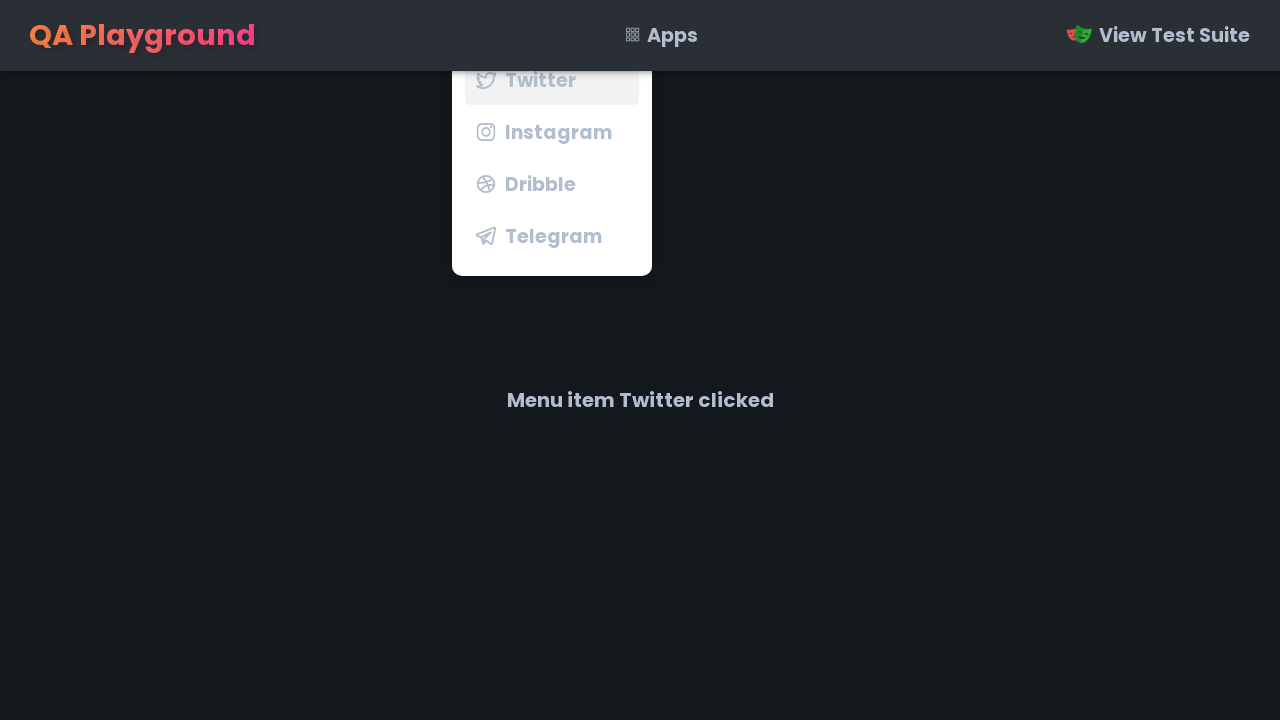

Right-clicked on element to open context menu at (640, 400) on p#msg
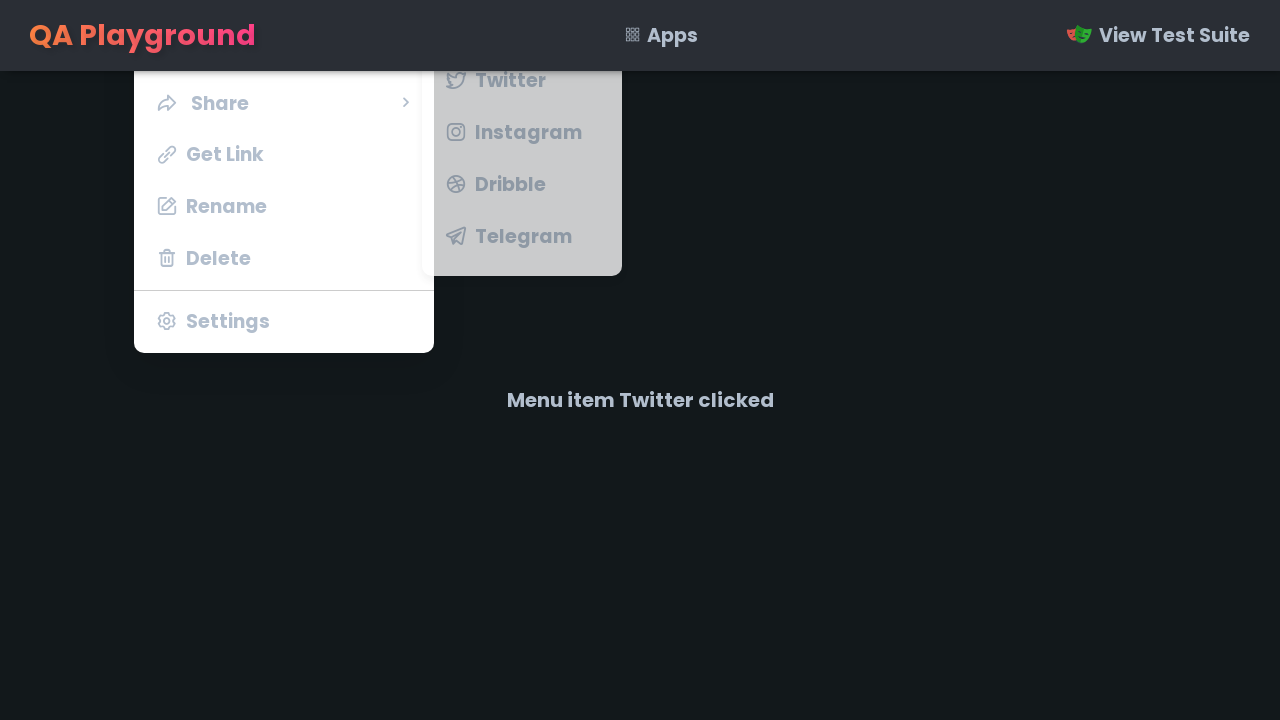

Hovered over Share menu option to reveal submenu at (167, 102) on i.uil.uil-share
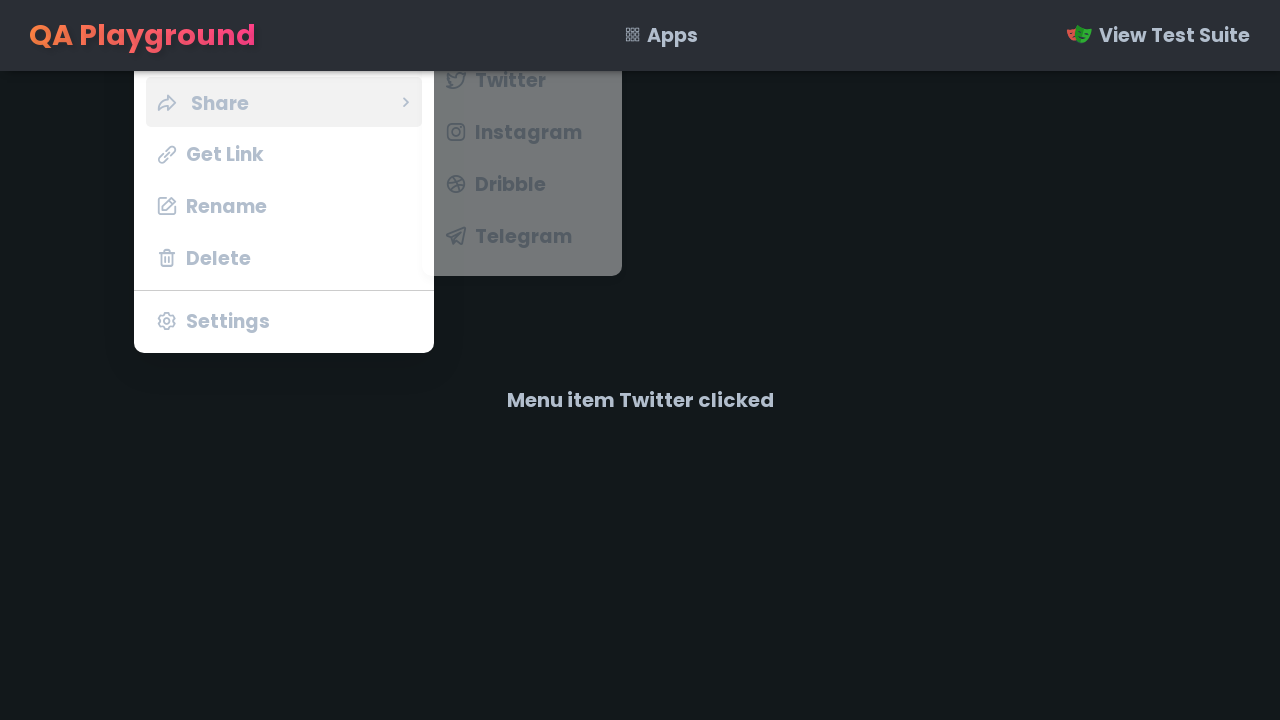

Clicked on a social media link from the Share submenu at (522, 132) on ul.share-menu > li >> nth=1
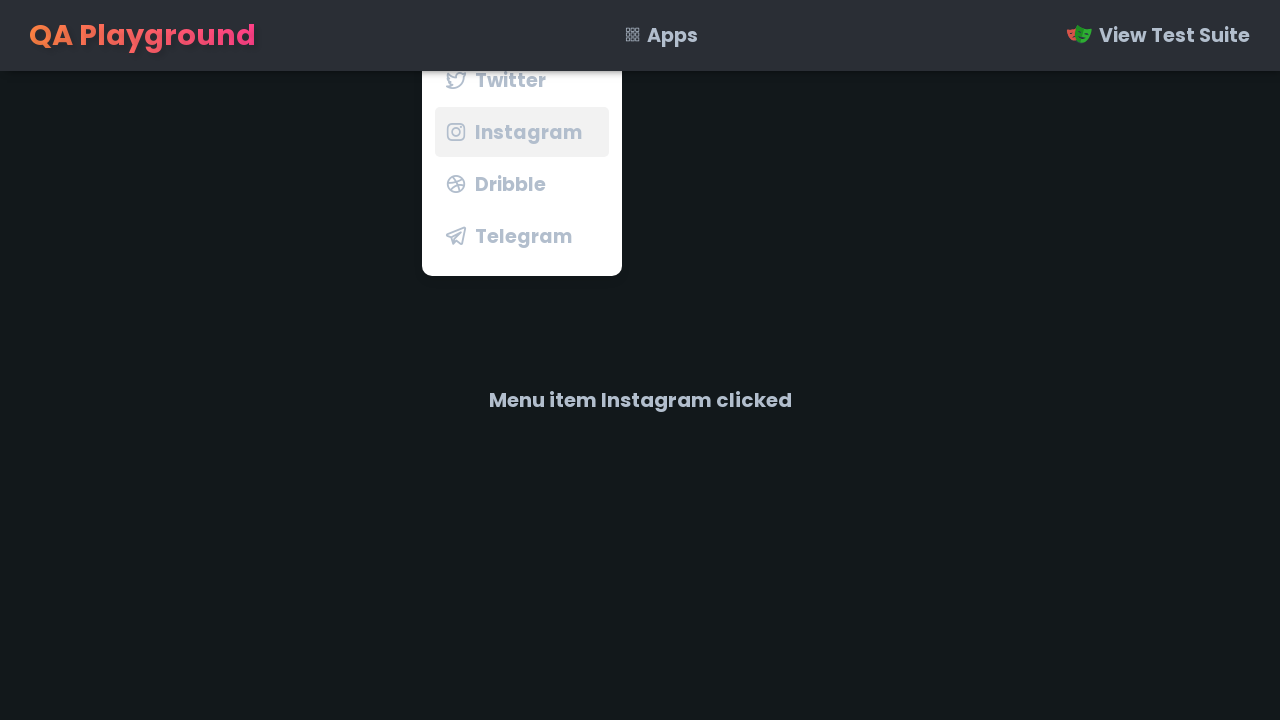

Retrieved result message: Menu item Instagram clicked
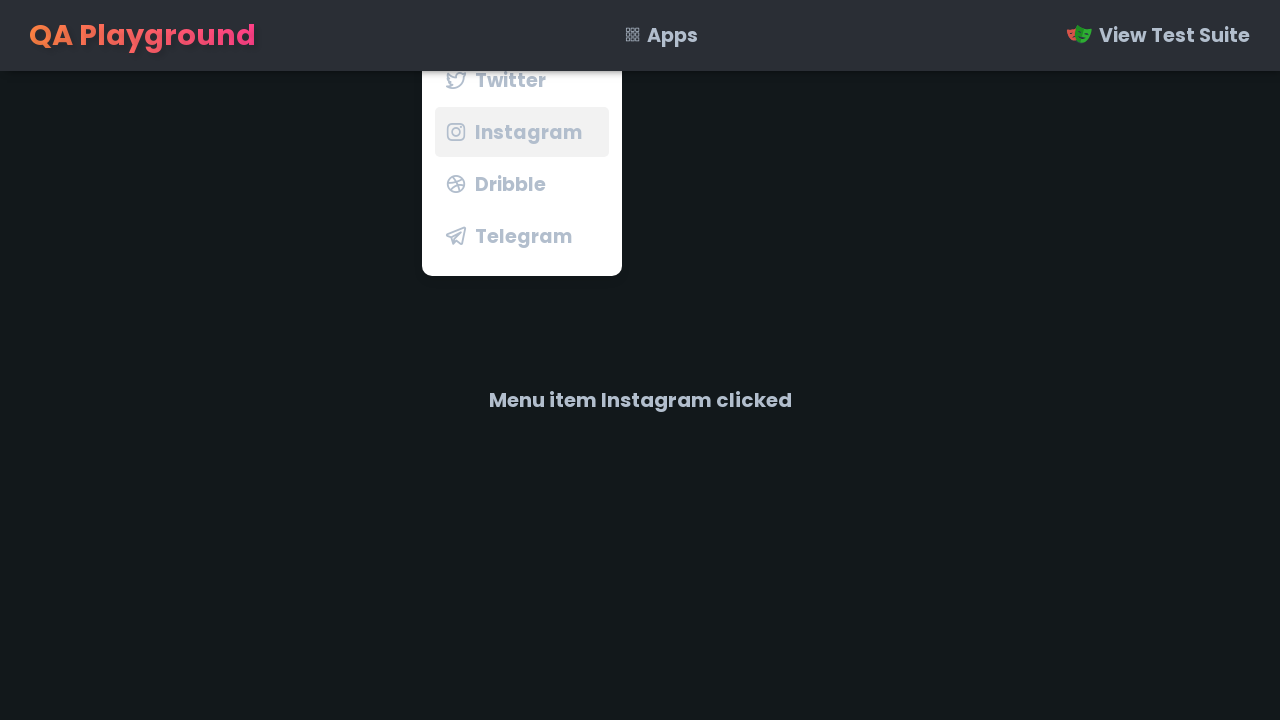

Right-clicked on element to open context menu at (640, 400) on p#msg
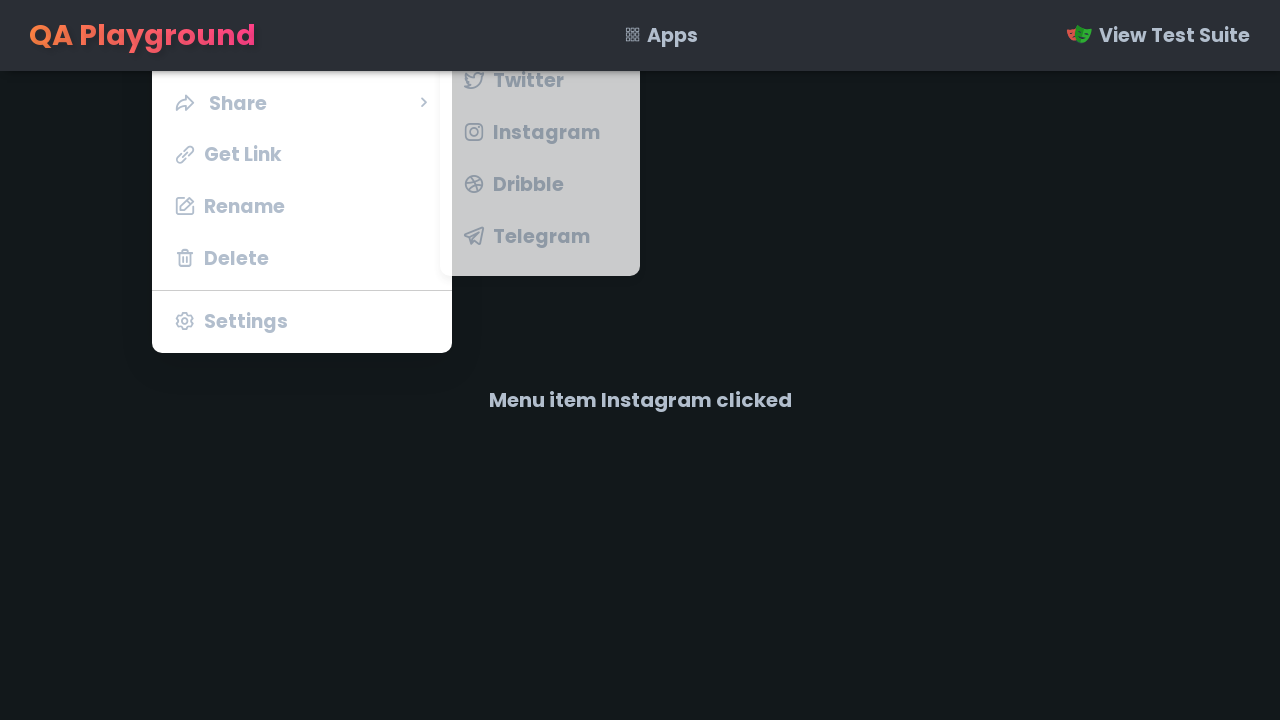

Hovered over Share menu option to reveal submenu at (185, 102) on i.uil.uil-share
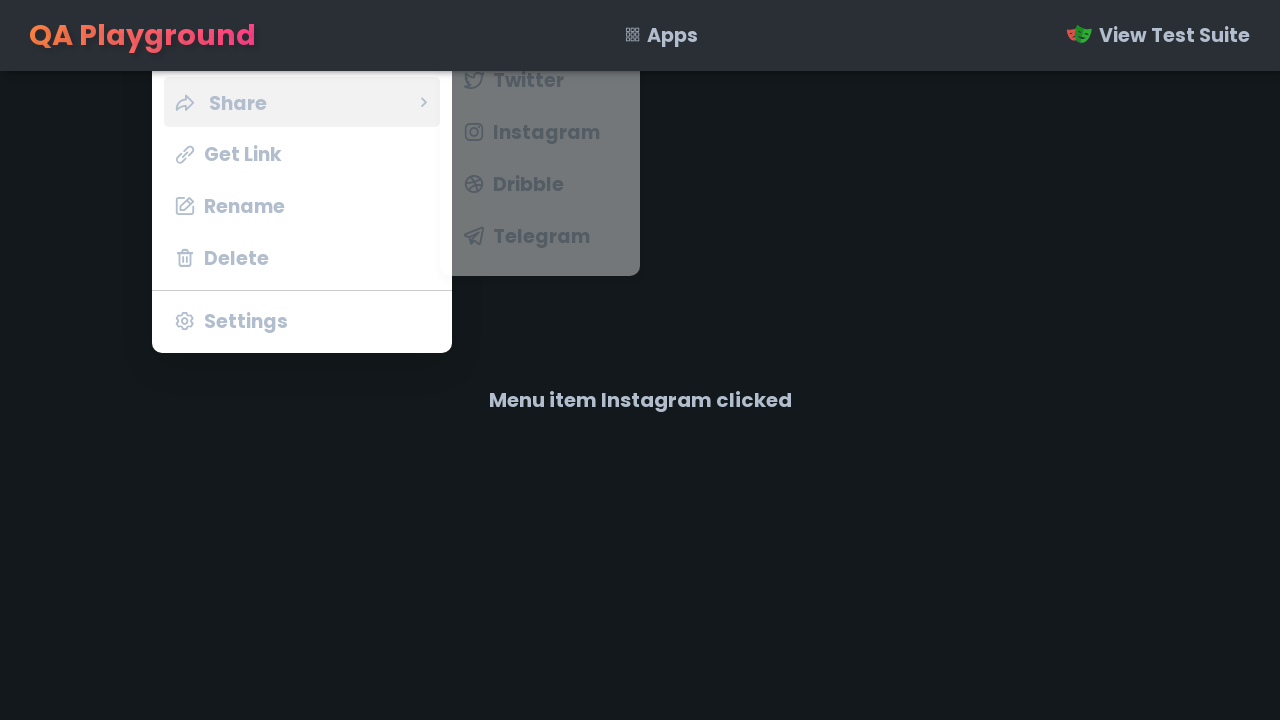

Clicked on a social media link from the Share submenu at (540, 184) on ul.share-menu > li >> nth=2
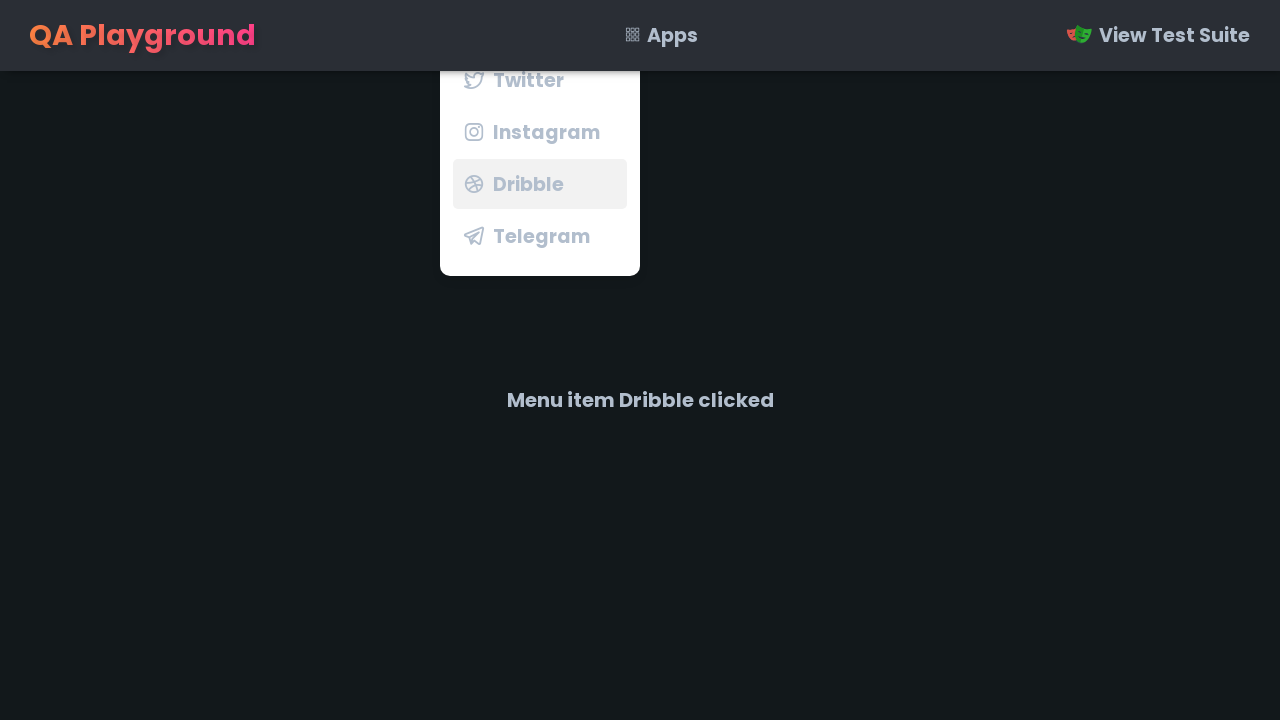

Retrieved result message: Menu item Dribble clicked
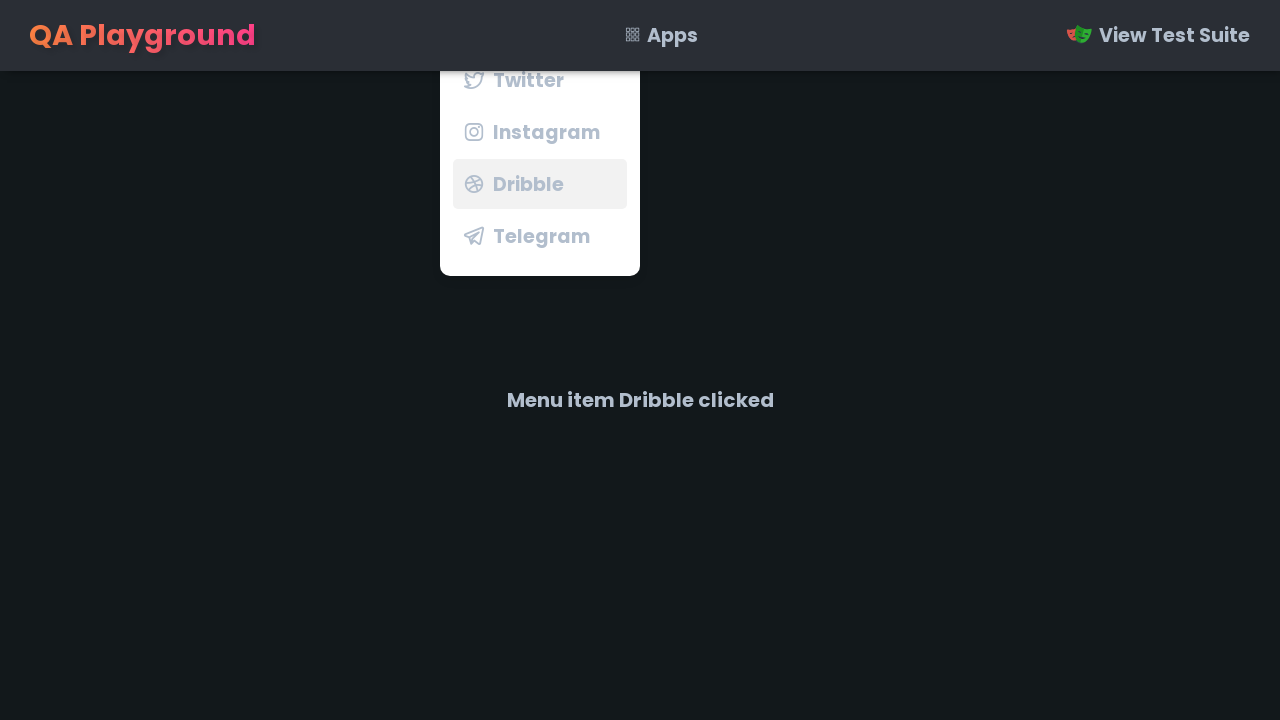

Right-clicked on element to open context menu at (640, 400) on p#msg
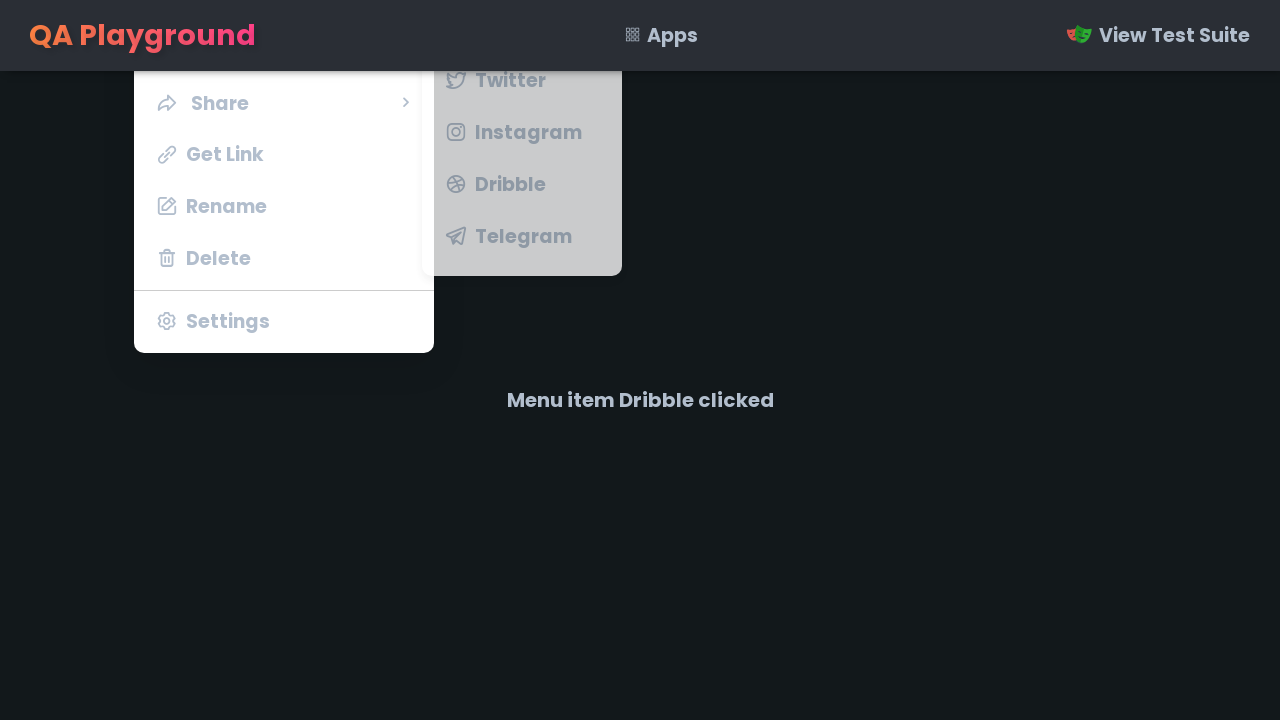

Hovered over Share menu option to reveal submenu at (167, 102) on i.uil.uil-share
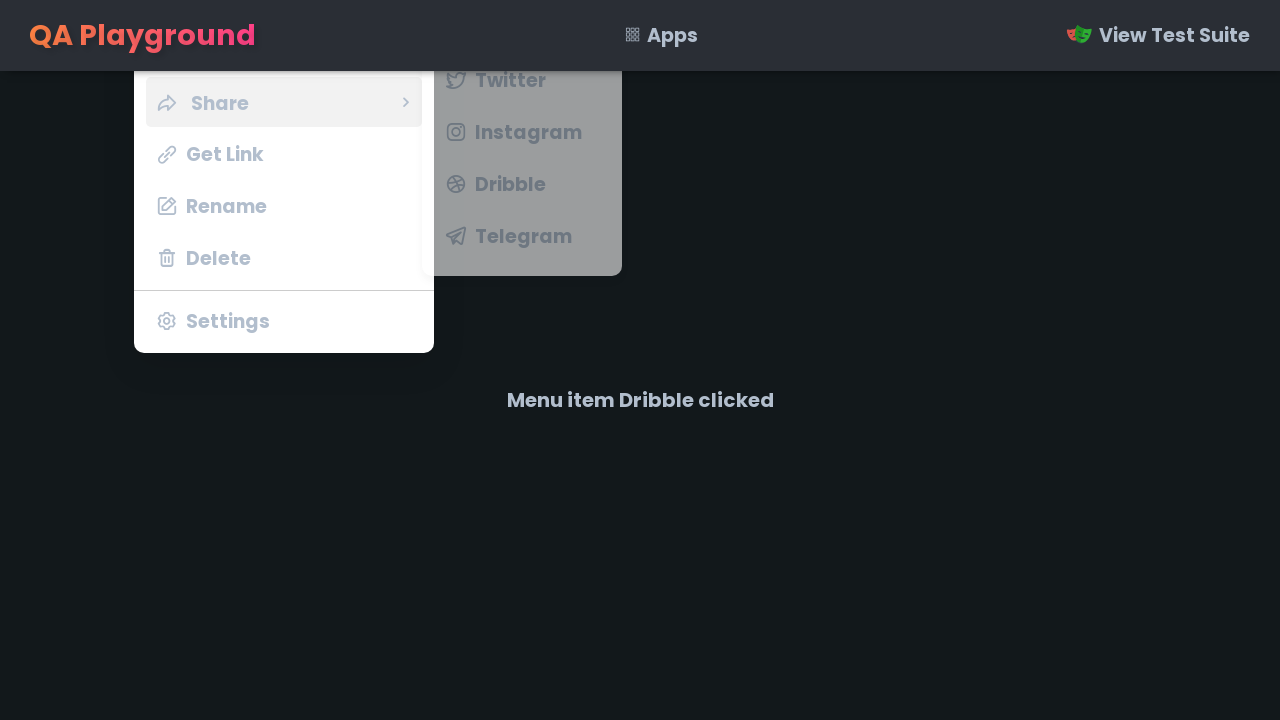

Clicked on a social media link from the Share submenu at (522, 236) on ul.share-menu > li >> nth=3
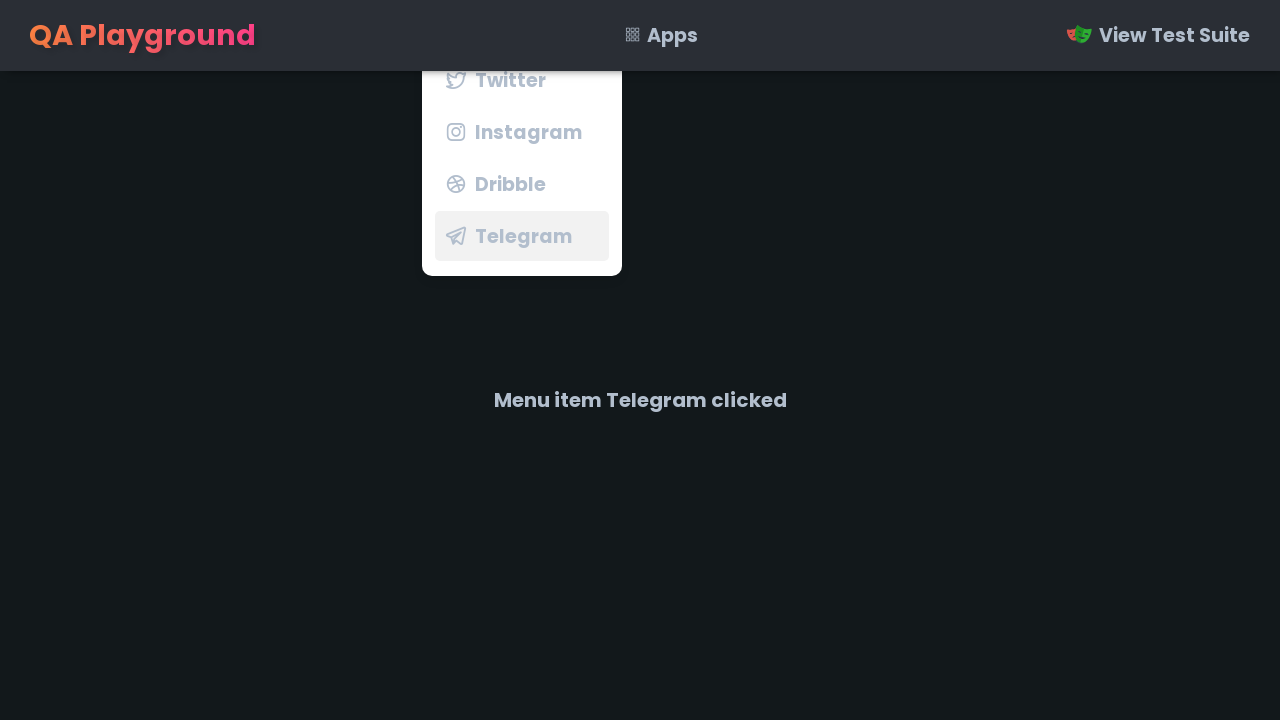

Retrieved result message: Menu item Telegram clicked
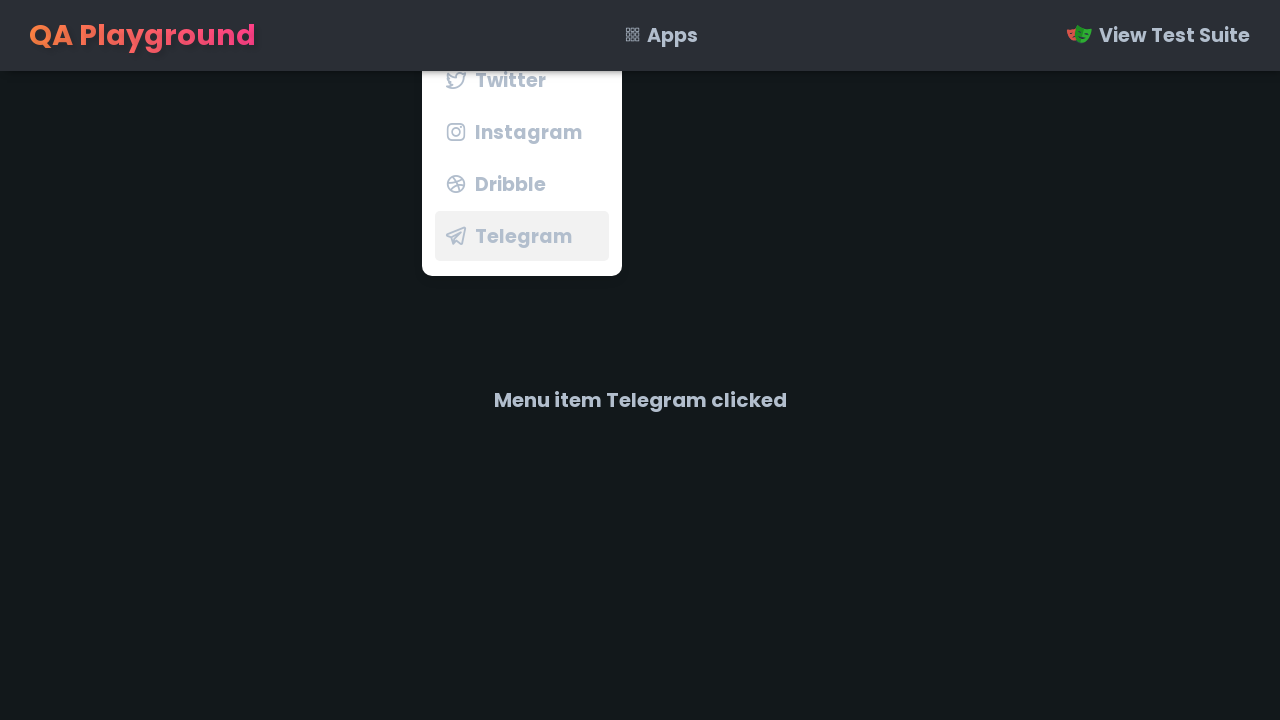

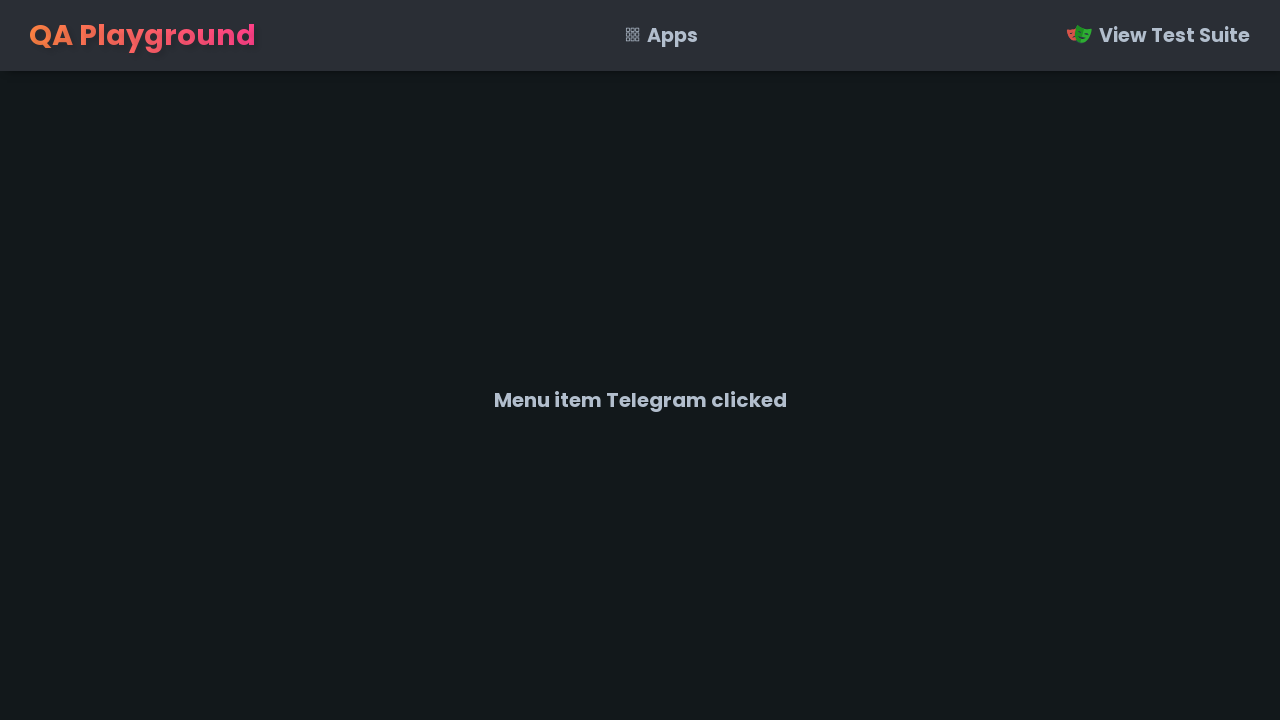